Tests adding two items to the cart and then deleting one item from the cart.

Starting URL: https://www.demoblaze.com/

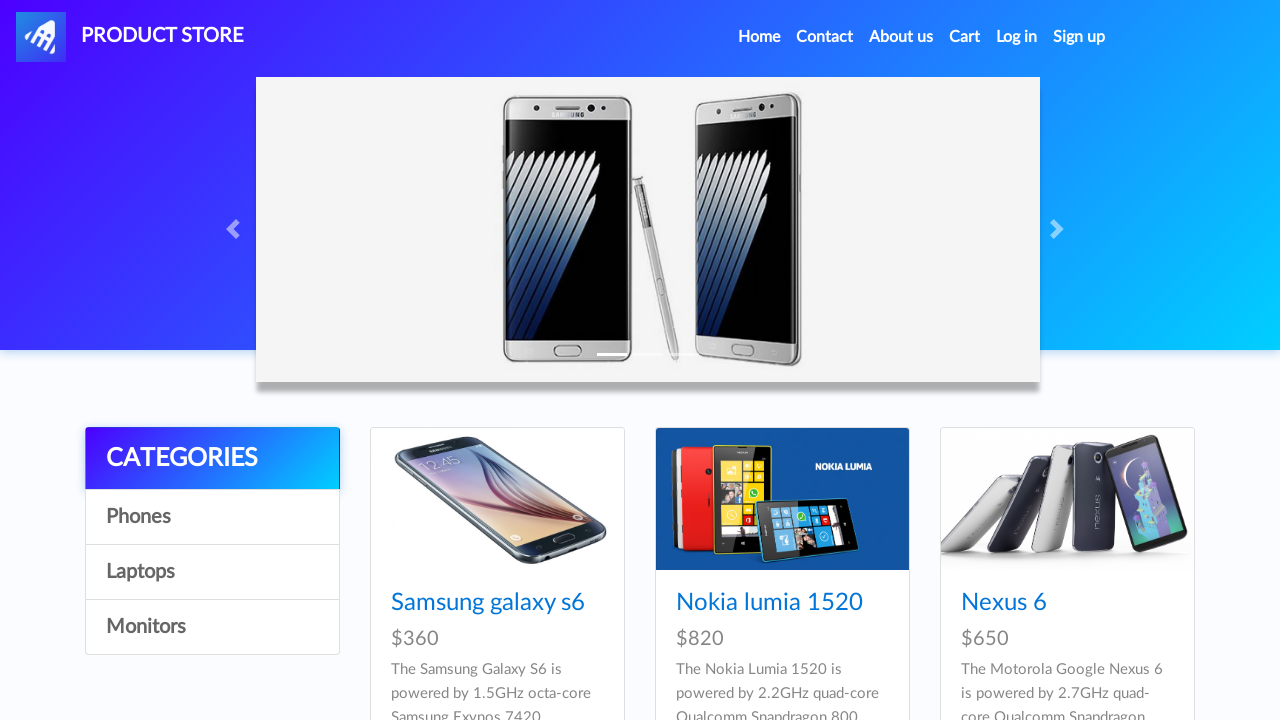

Set up dialog handler for alerts
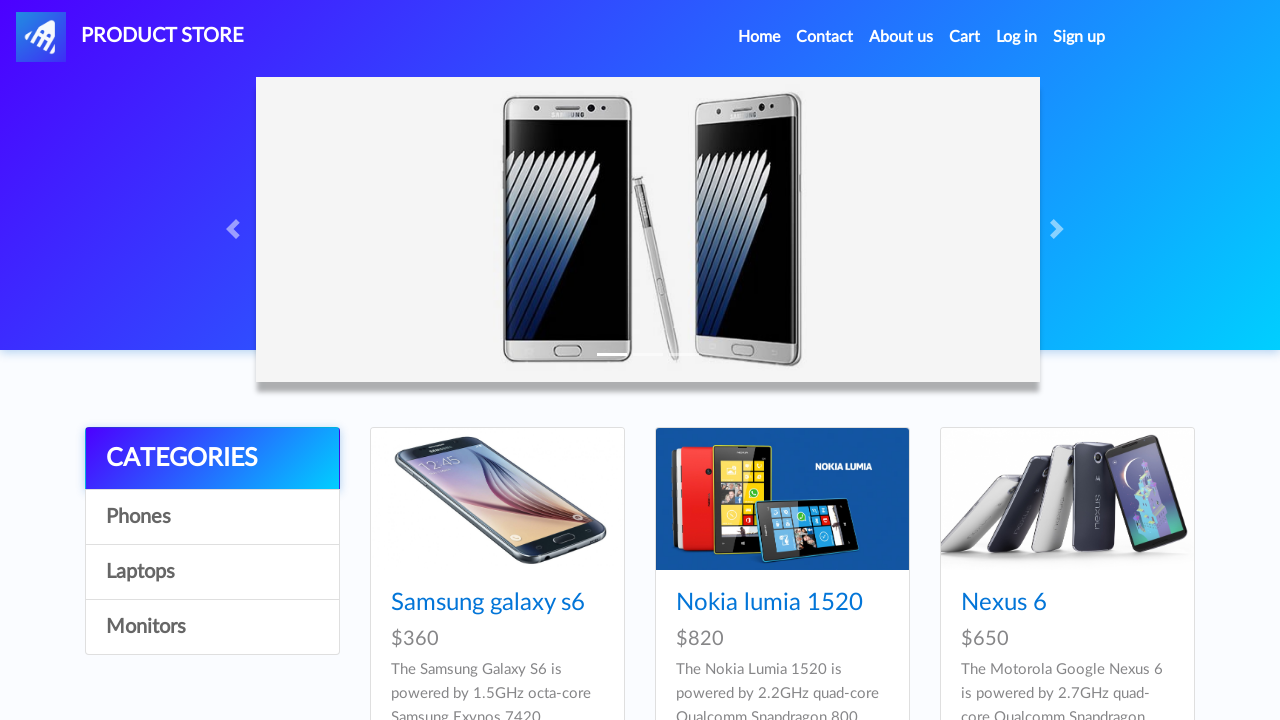

Clicked on Samsung galaxy s6 product at (488, 603) on text=Samsung galaxy s6
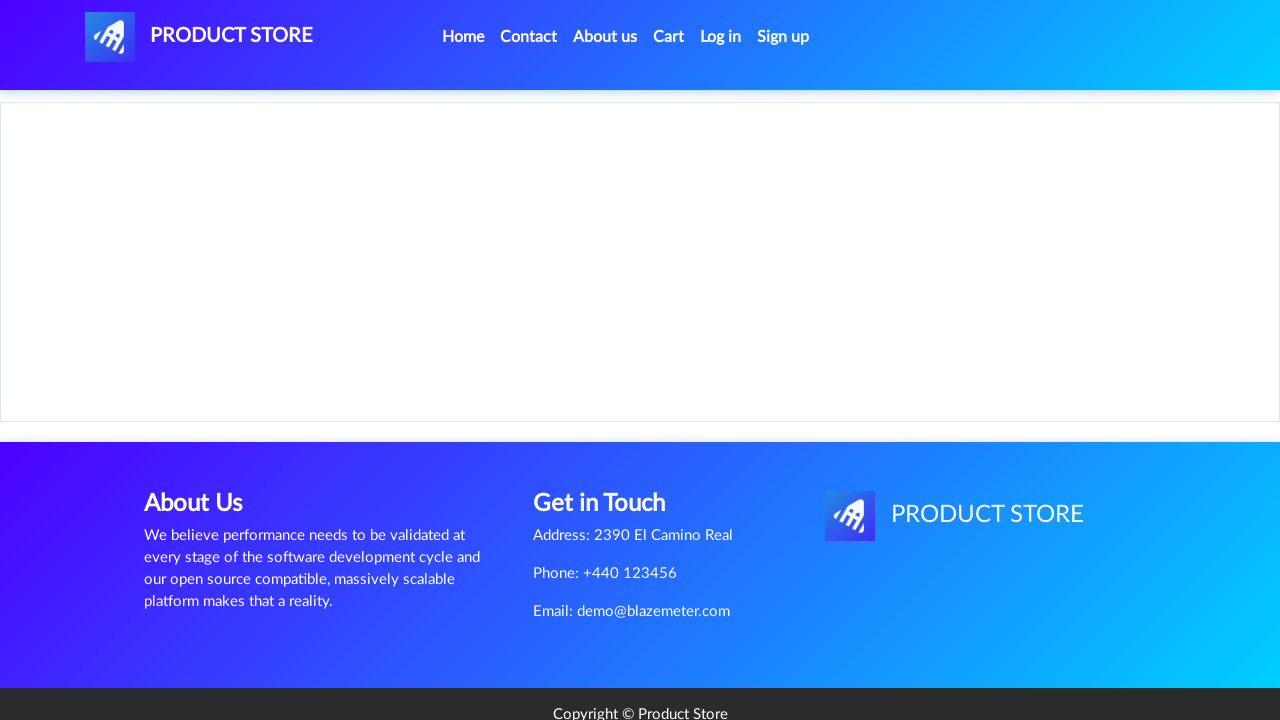

Clicked Add to cart button for Samsung galaxy s6 at (610, 440) on text=Add to cart
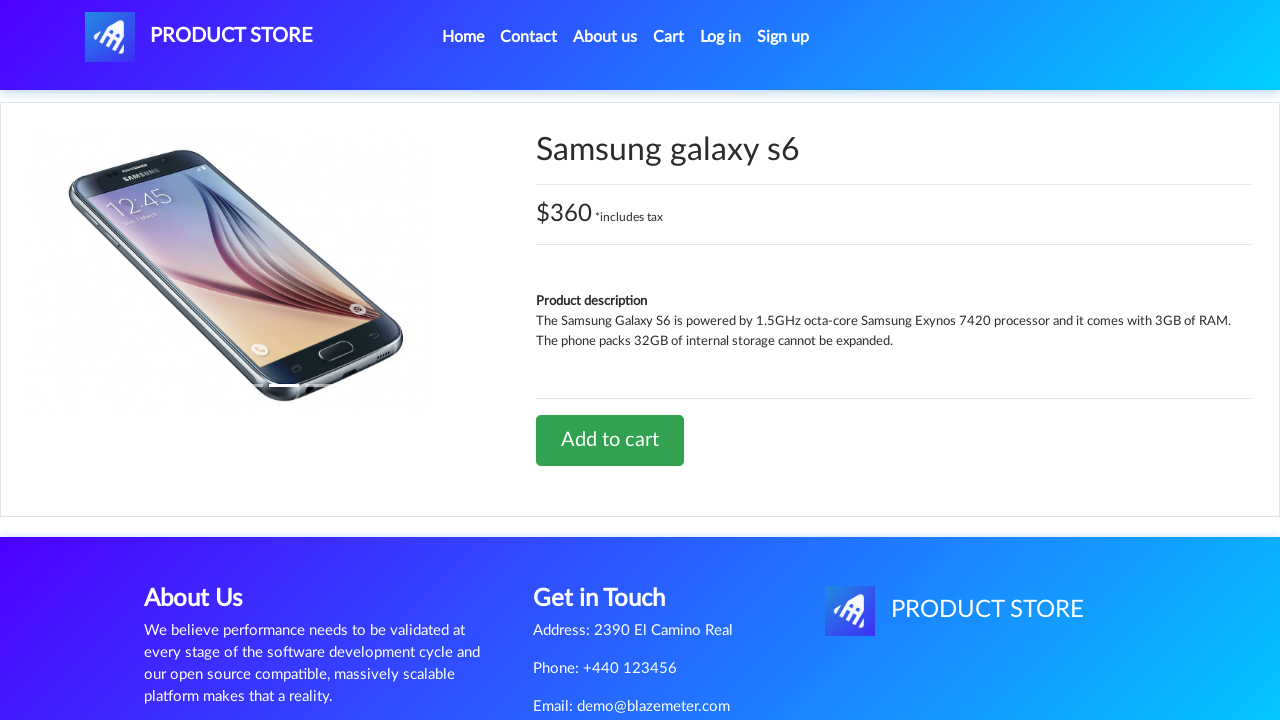

Waited 2 seconds for page to process
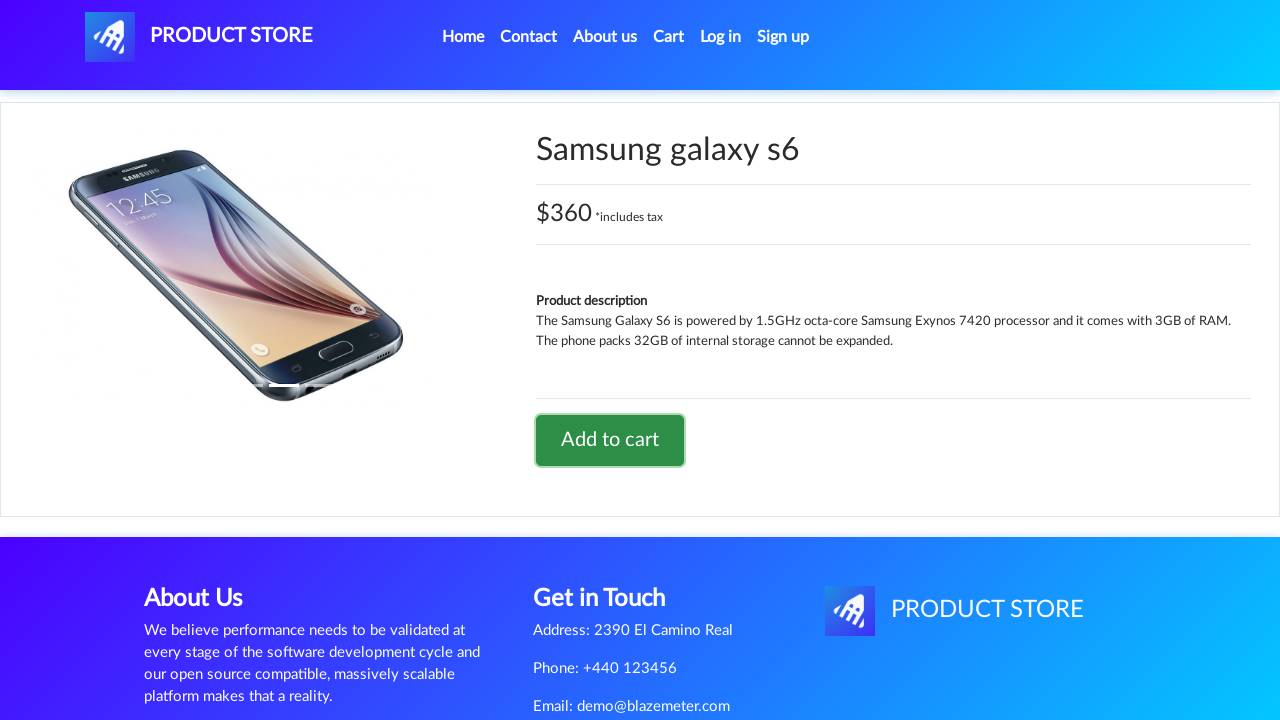

Clicked home link to return to home page at (199, 37) on #nava
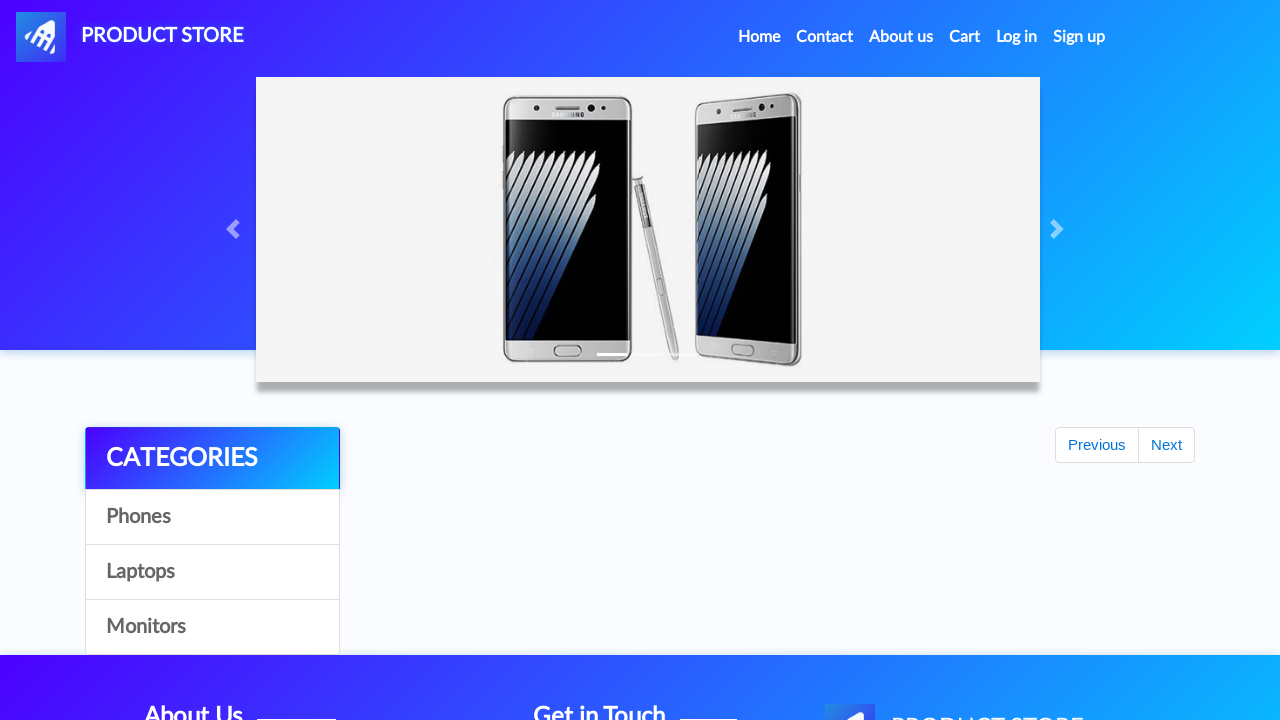

Clicked on second product at (769, 603) on xpath=/html/body/div[5]/div/div[2]/div/div[2]/div/div/h4/a
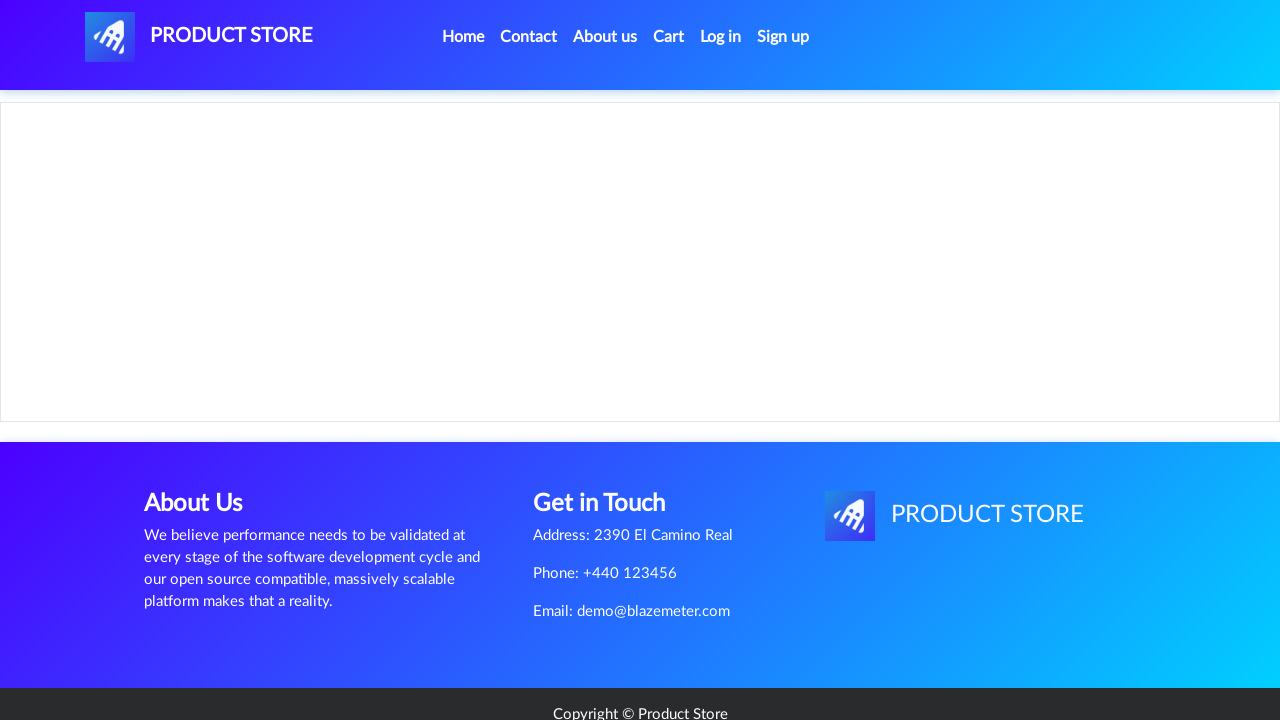

Clicked Add to cart button for second product at (610, 440) on text=Add to cart
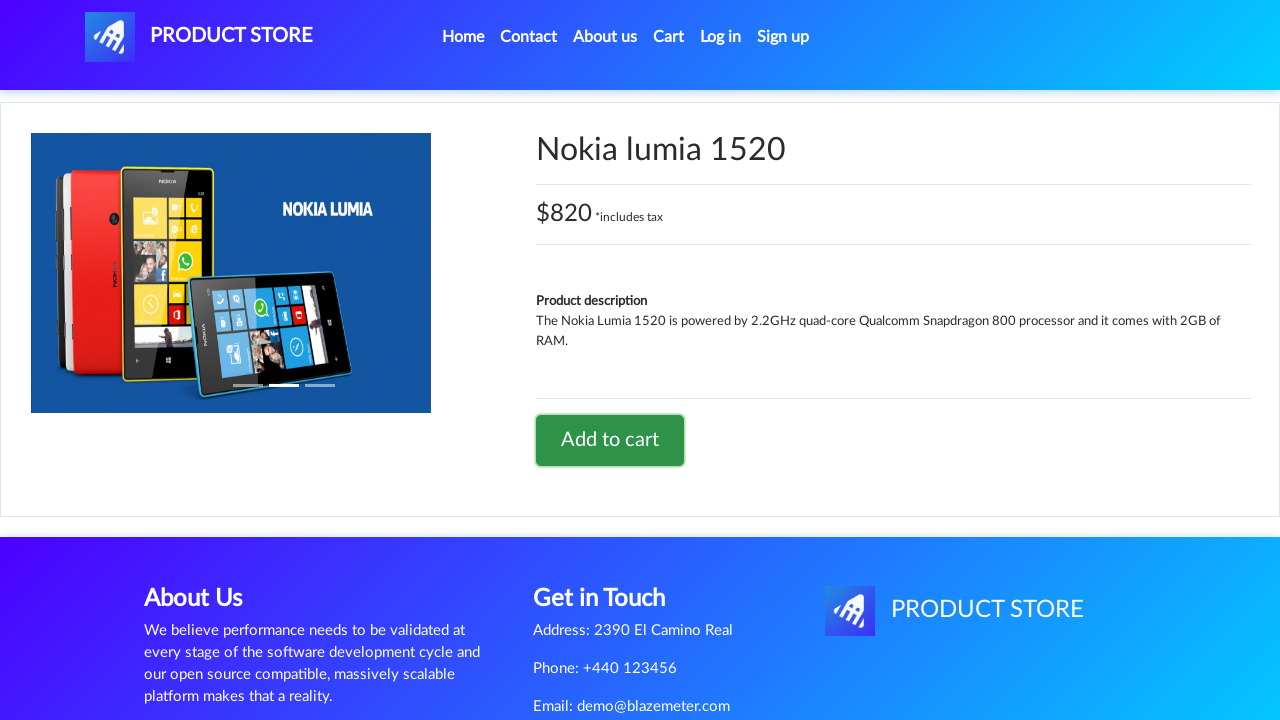

Waited 2 seconds for page to process
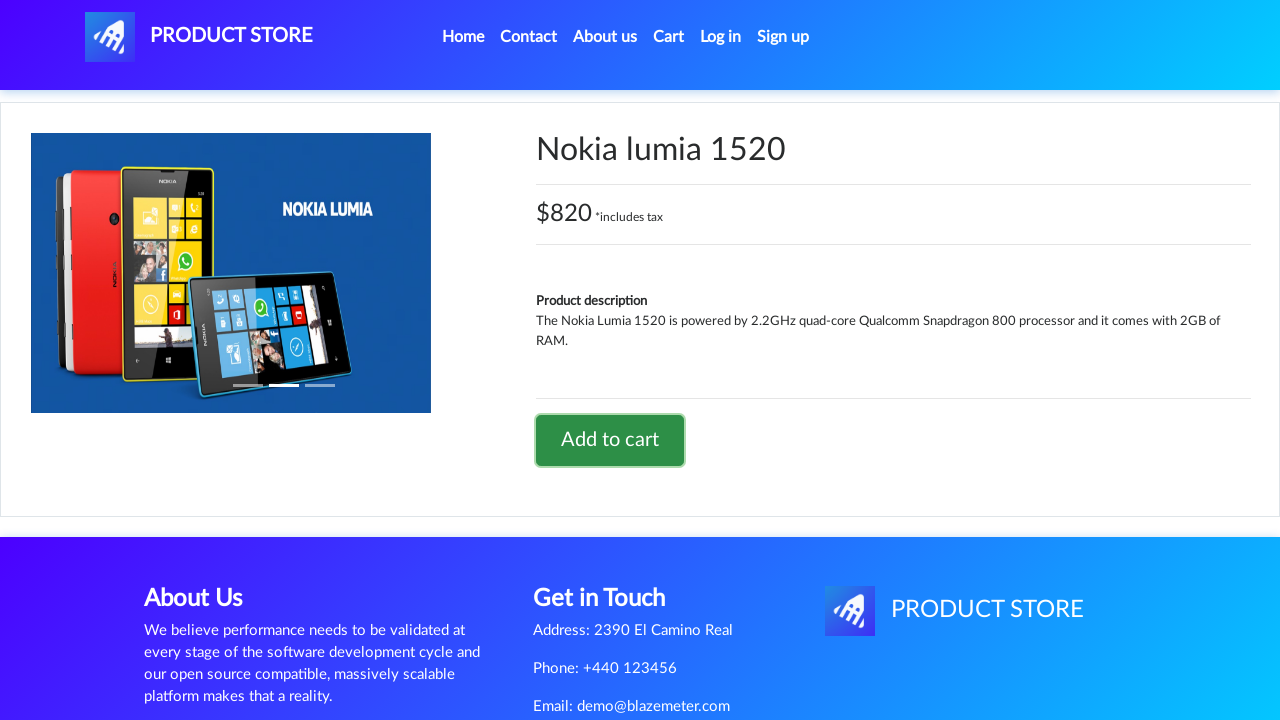

Clicked on Cart to view cart items at (669, 37) on text=Cart
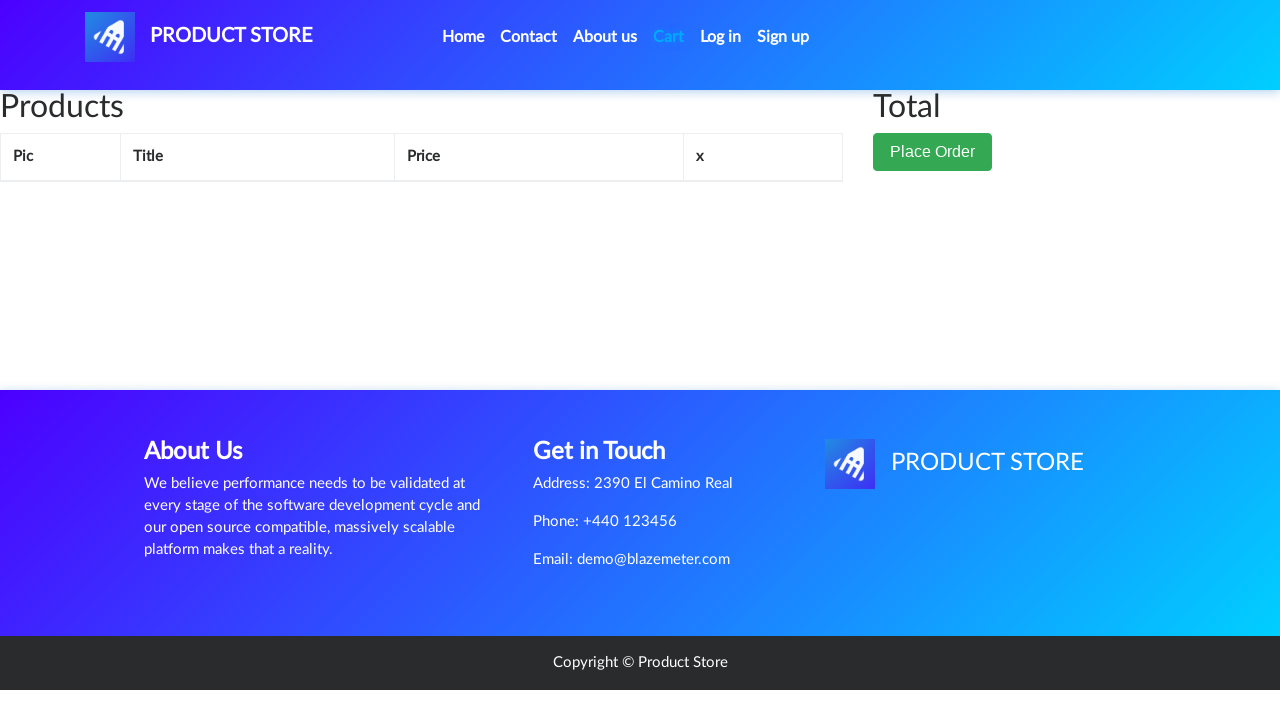

Clicked delete button to remove second item from cart at (697, 330) on xpath=/html/body/div[6]/div/div[1]/div/table/tbody/tr[2]/td[4]/a
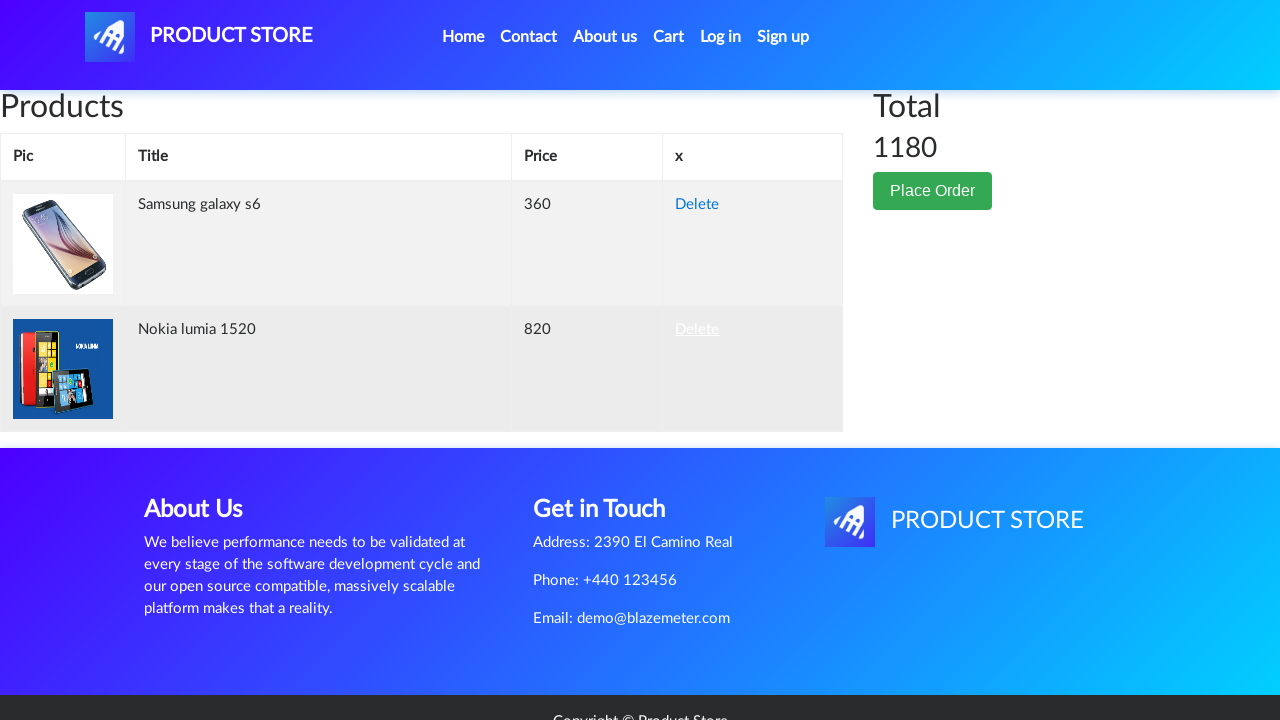

Verified cart container is still displayed after deletion
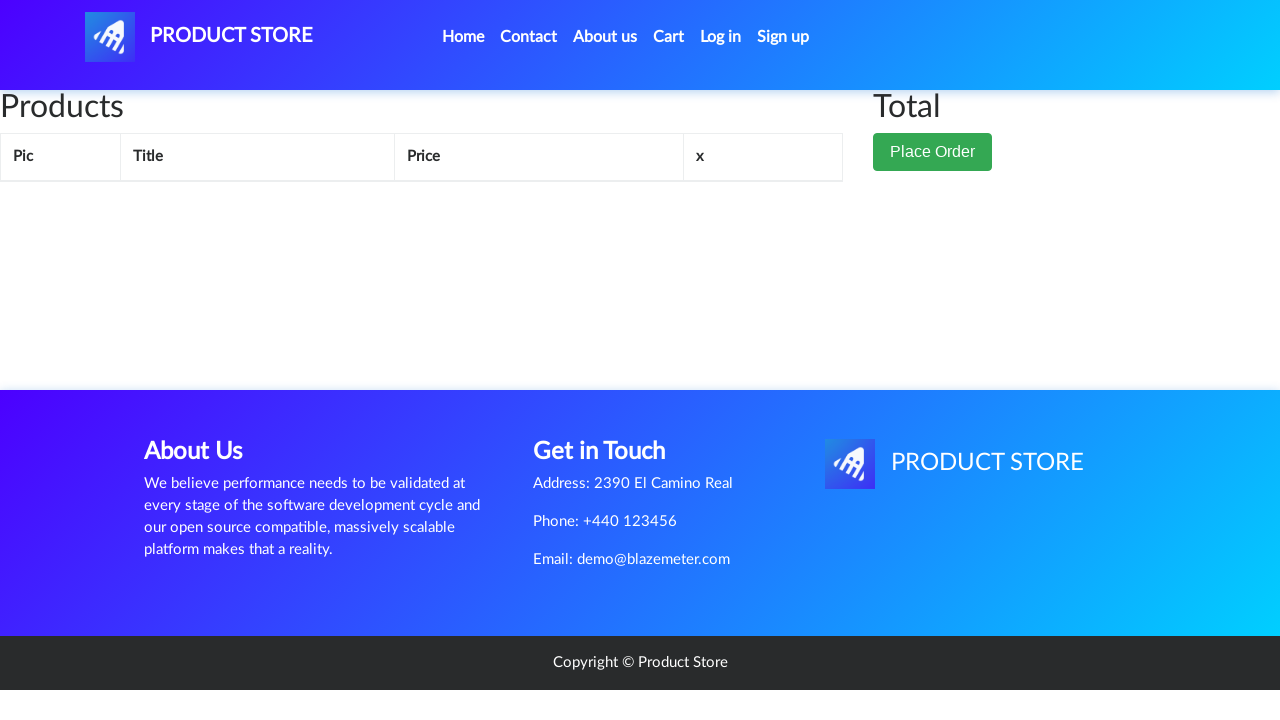

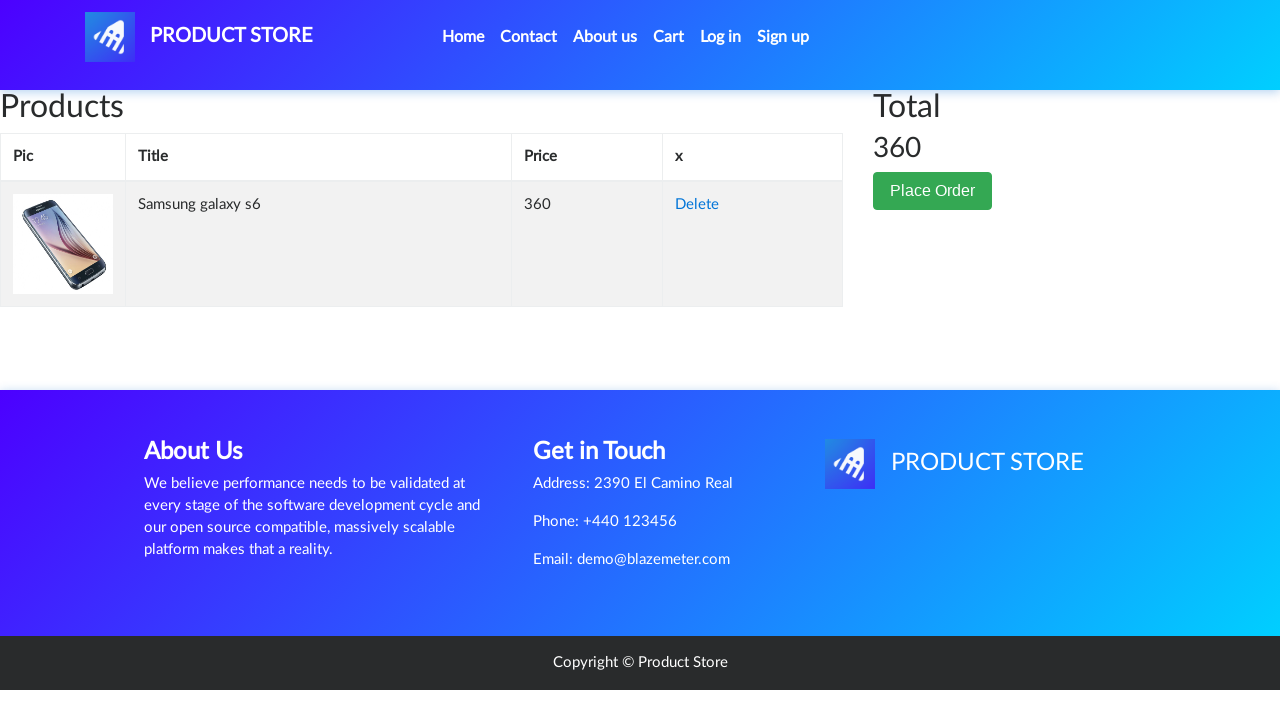